Tests page scrolling functionality by navigating to the Selenium downloads page and scrolling down 4000 pixels using JavaScript execution

Starting URL: https://www.selenium.dev/downloads/

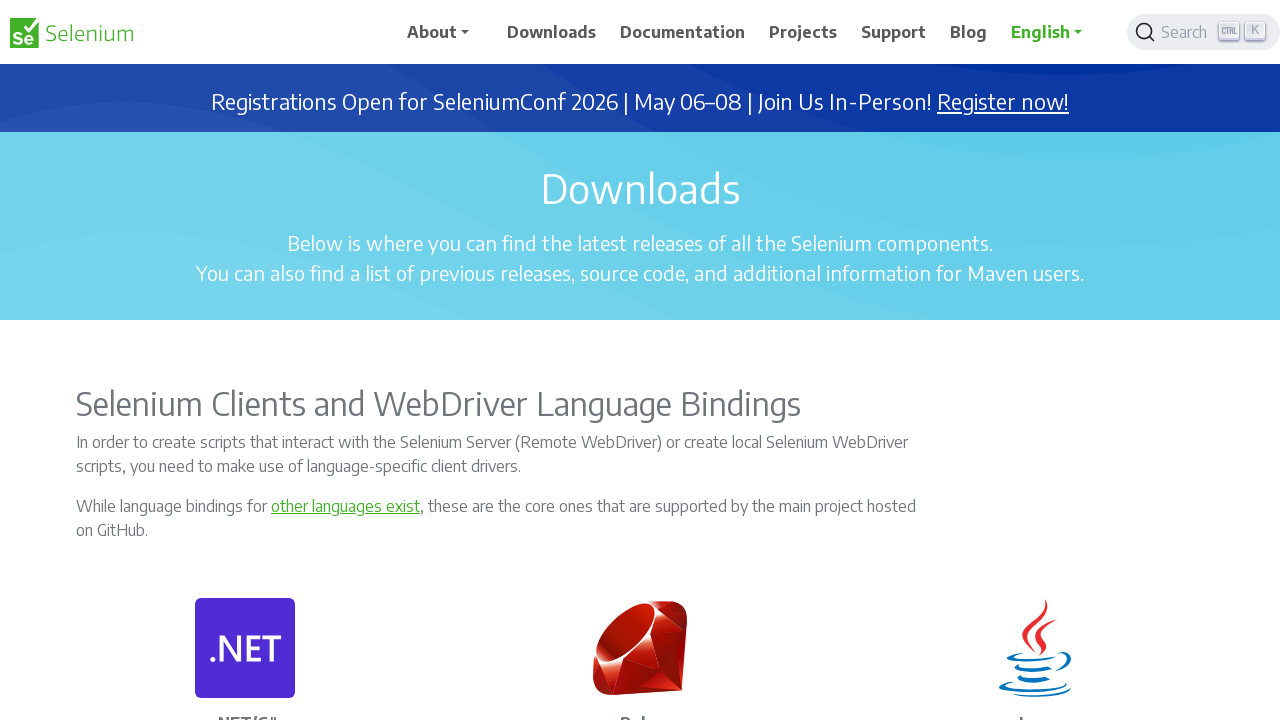

Navigated to Selenium downloads page
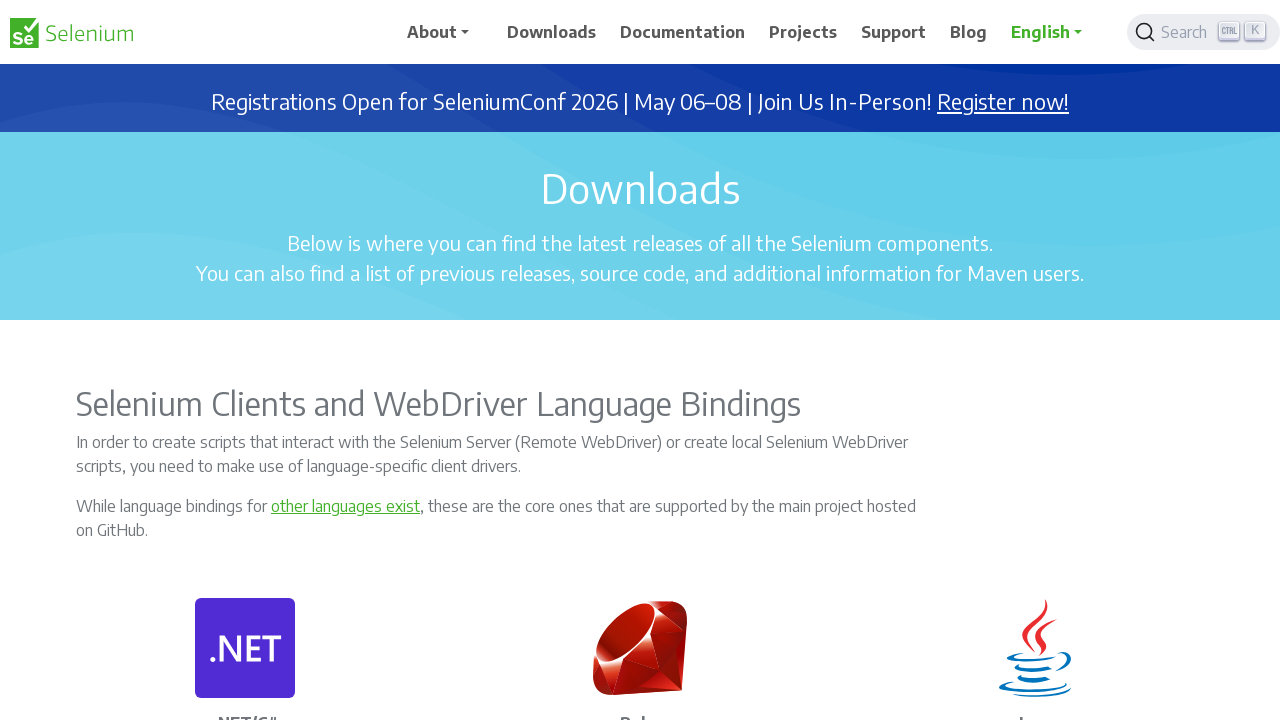

Scrolled down 4000 pixels using JavaScript
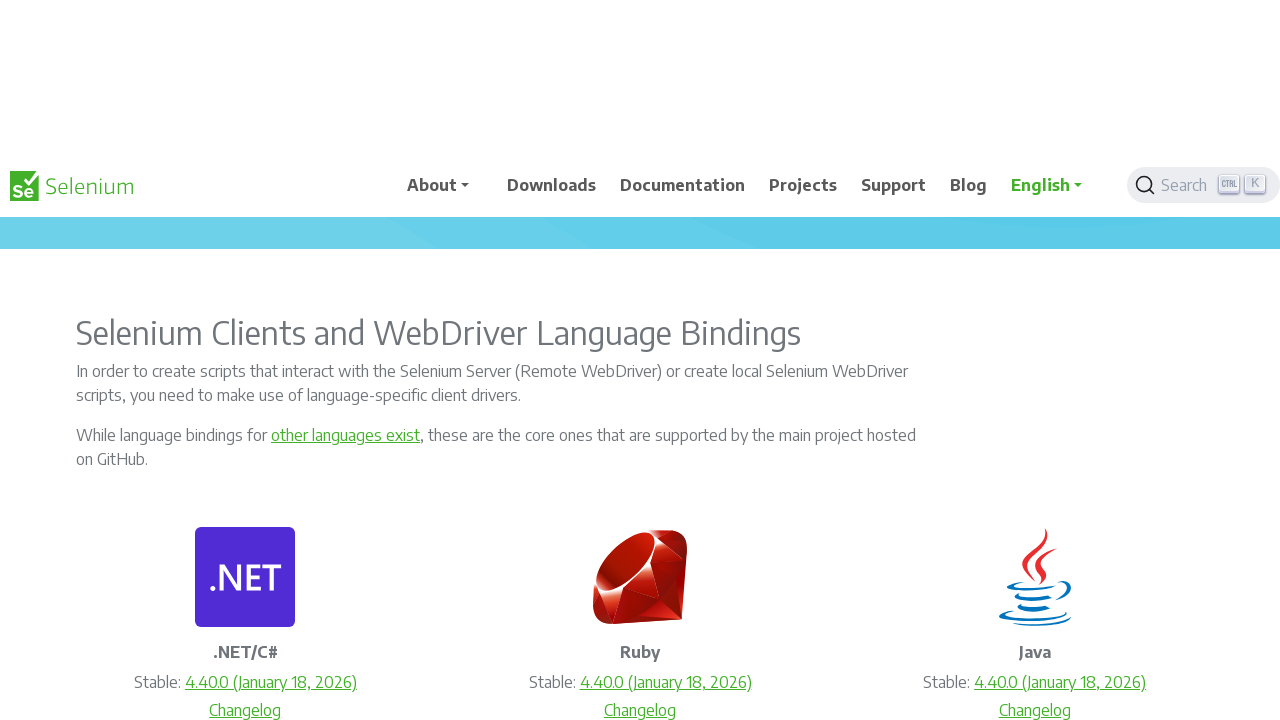

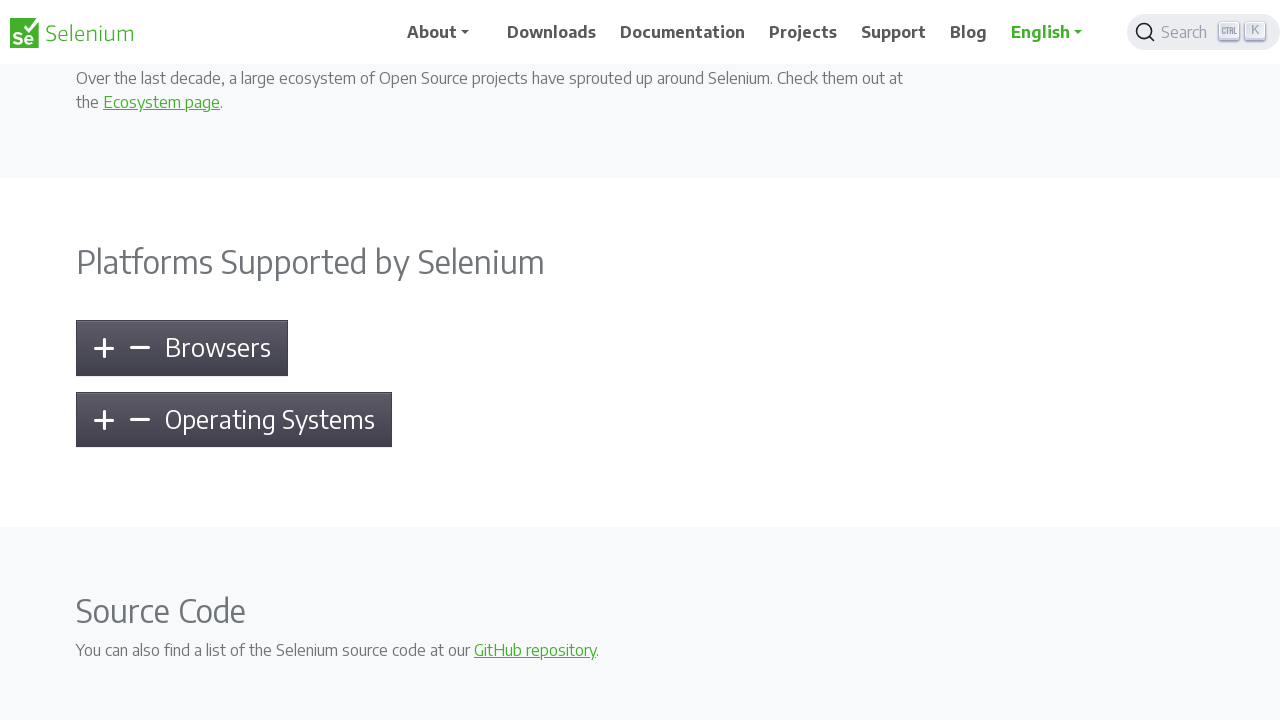